Tests a form by filling in first name, last name, and email fields on a file input demo page

Starting URL: http://suninjuly.github.io/file_input.html

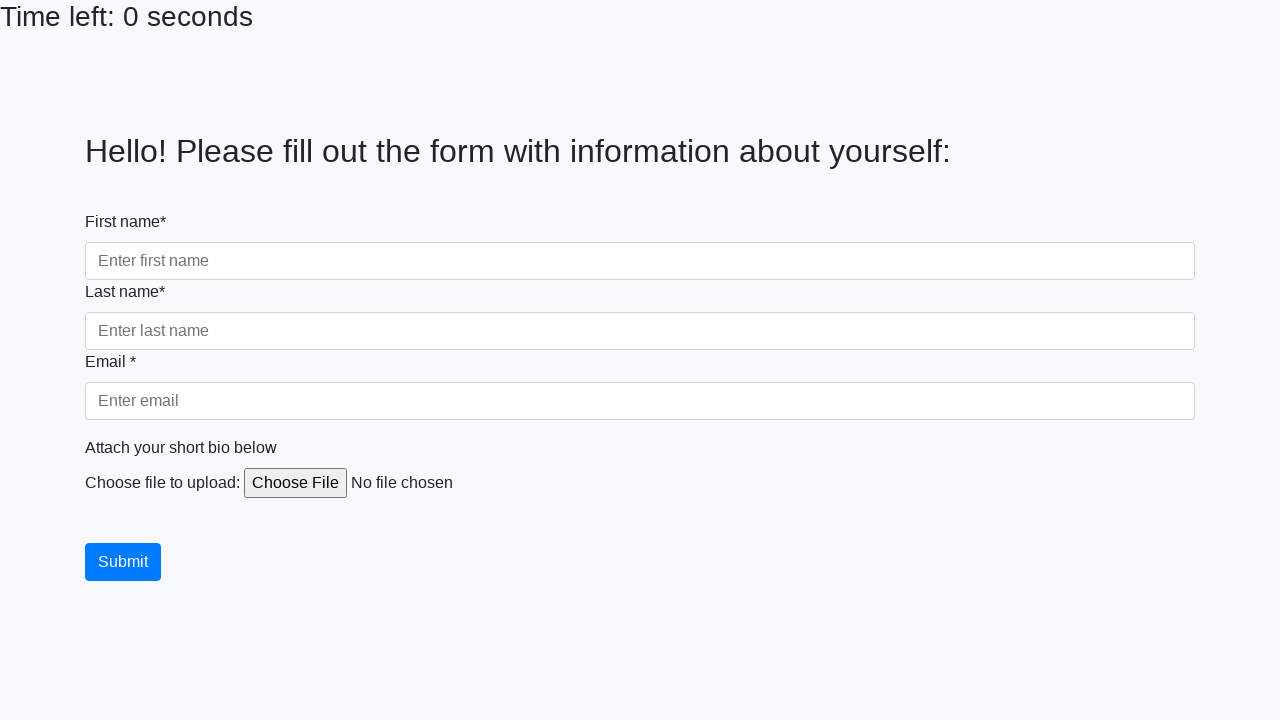

Filled first name field with 'Ivan' on input[name='firstname']
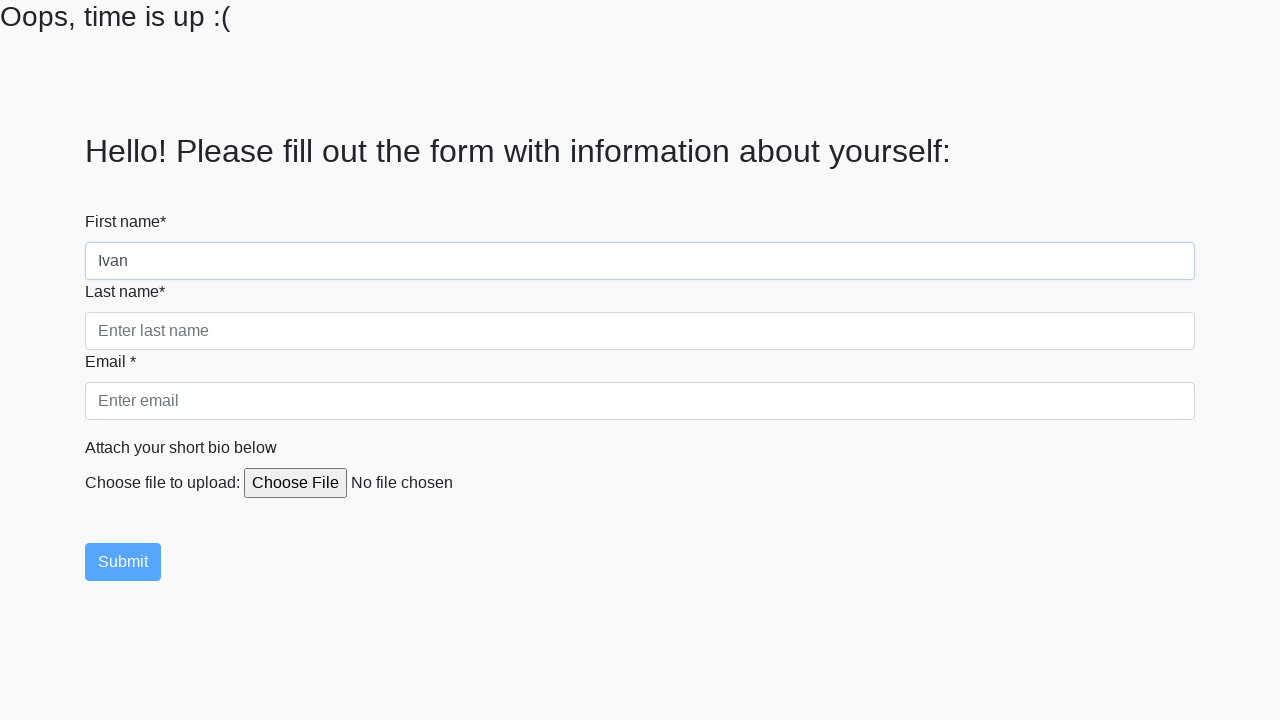

Filled last name field with 'Ivanov' on input[name='lastname']
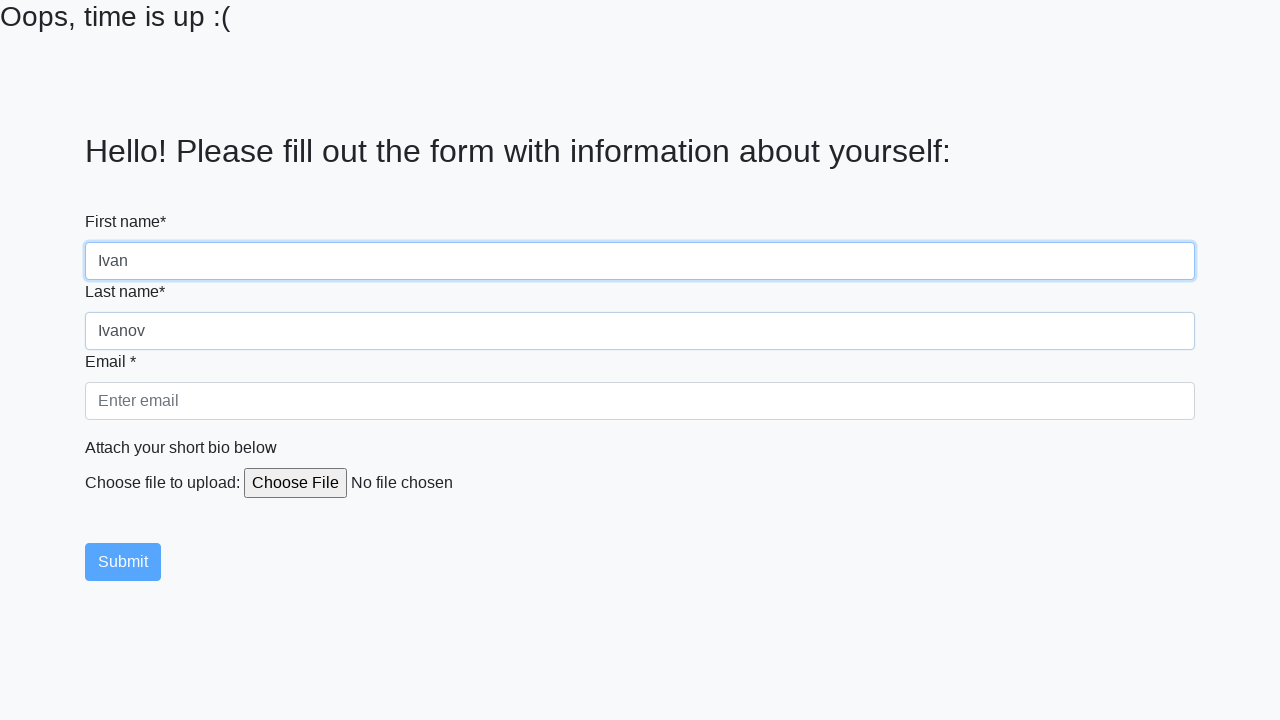

Filled email field with 'email@mail.ru' on input[name='email']
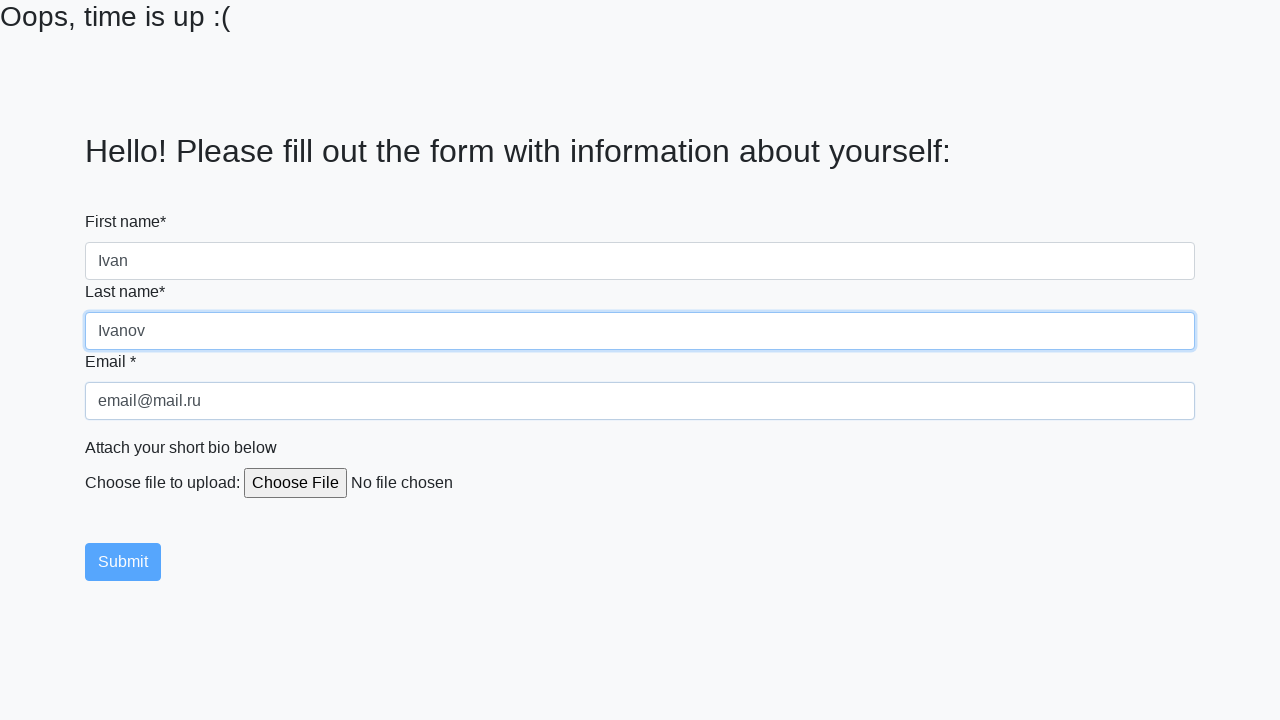

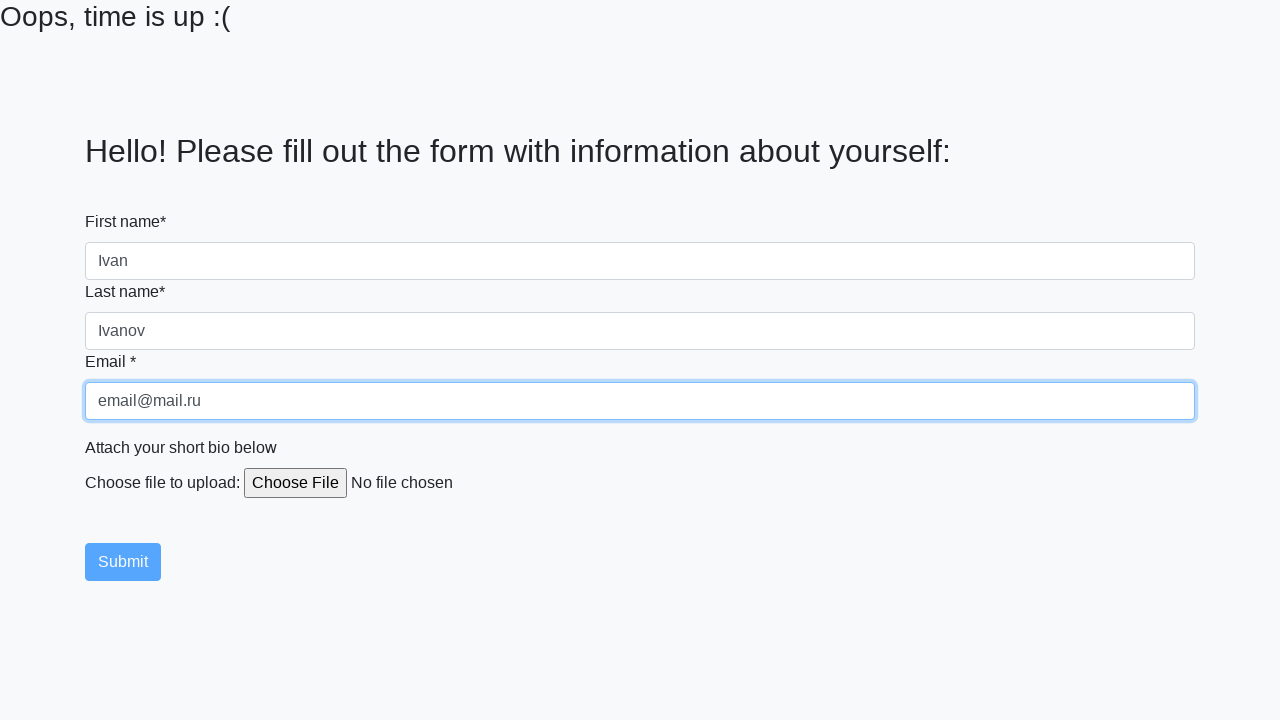